Opens the Deens travel planning website and verifies the page title matches expected value

Starting URL: https://deens-master.now.sh/

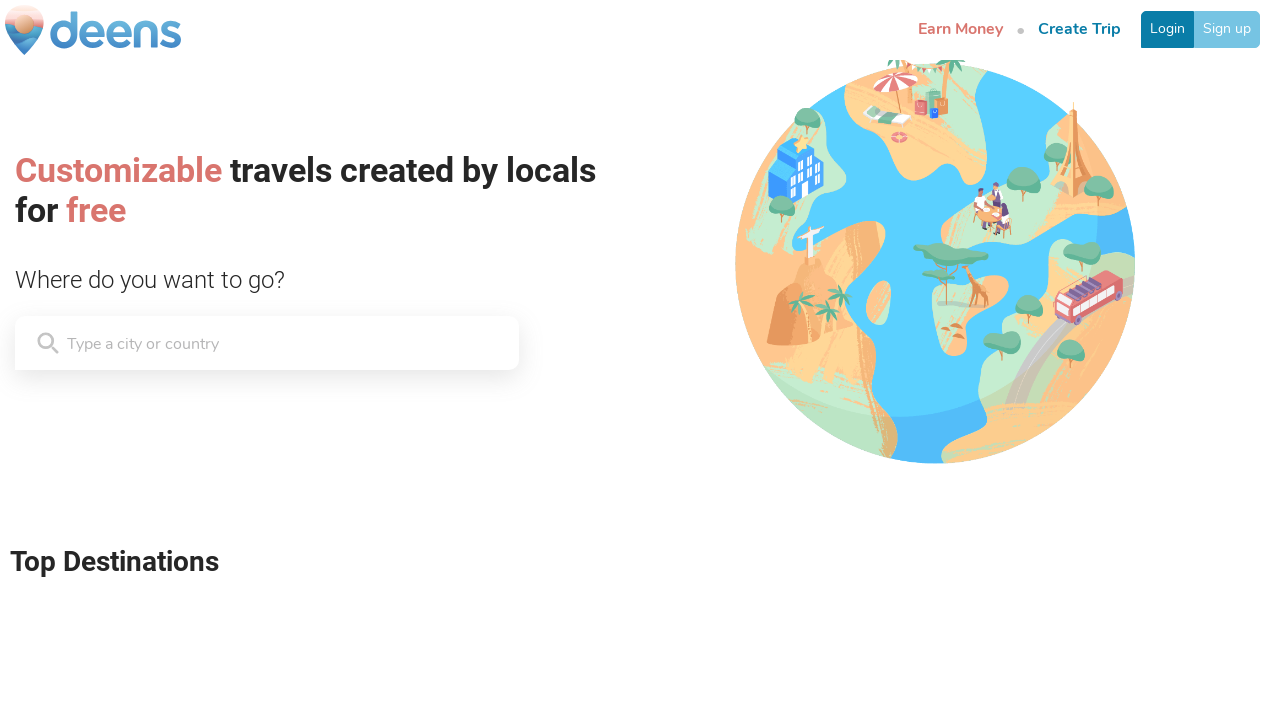

Navigated to Deens travel planning website
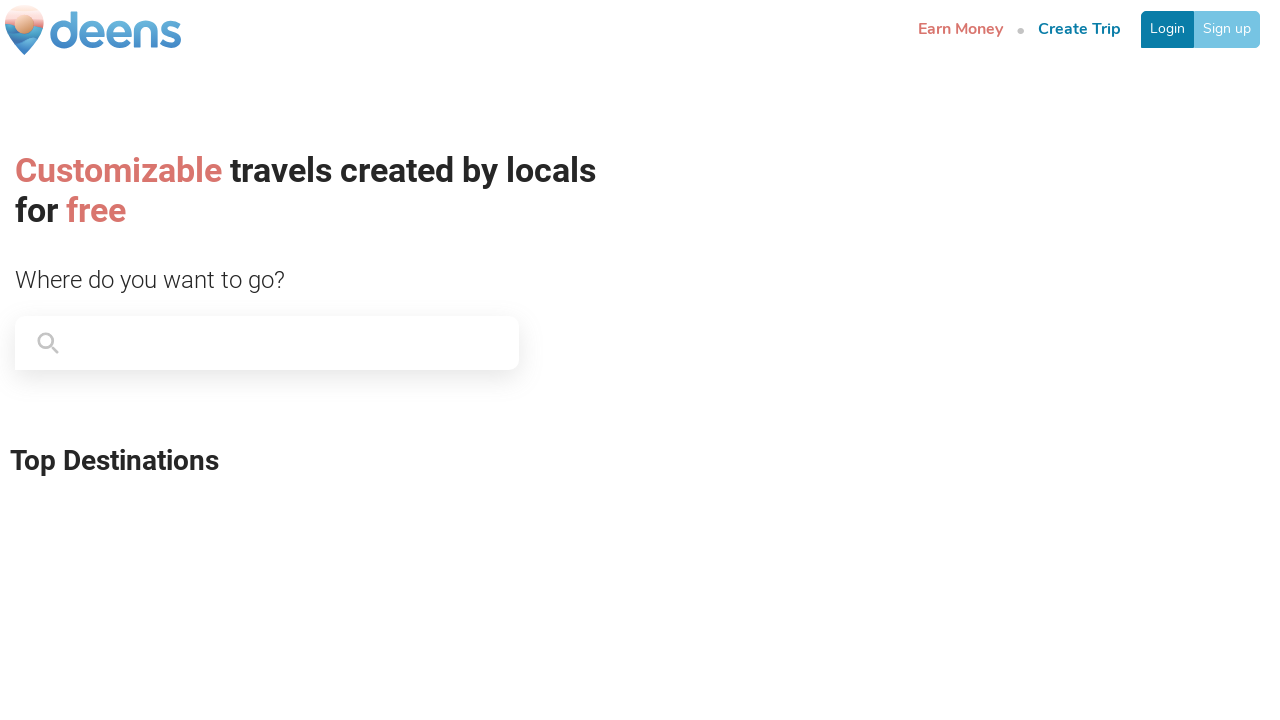

Verified page title matches expected value 'Deens, plan my trip!'
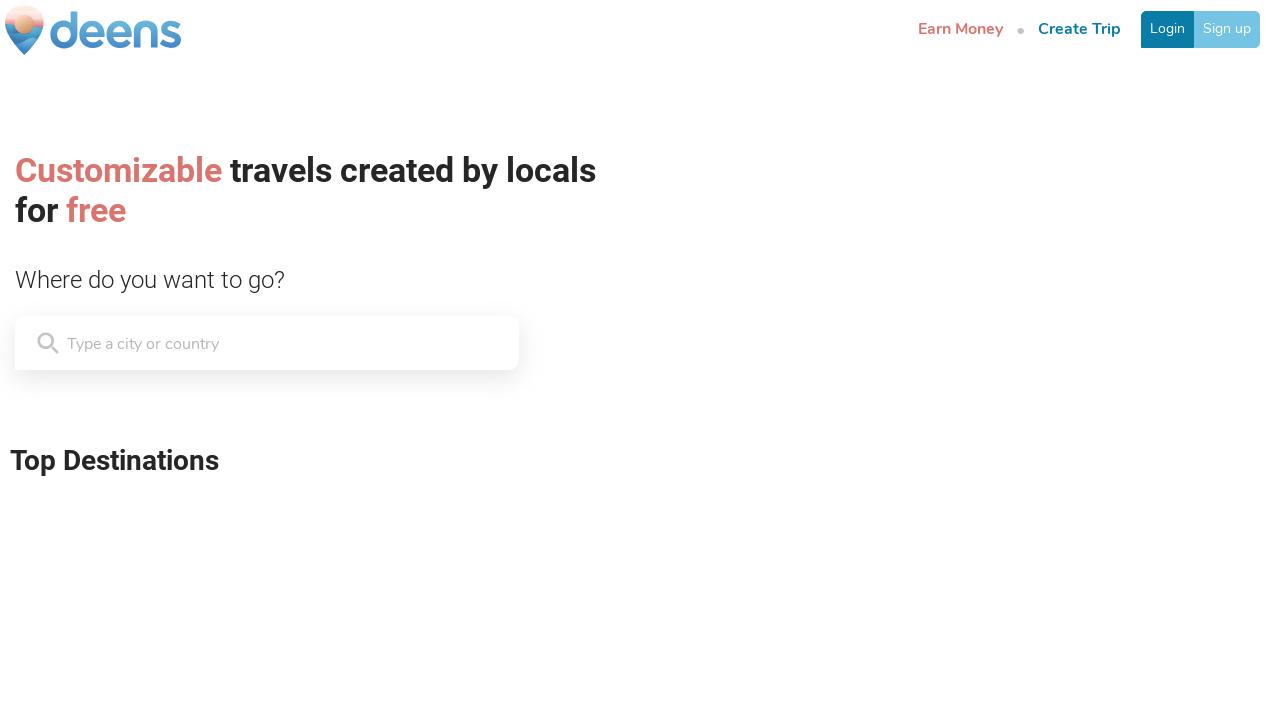

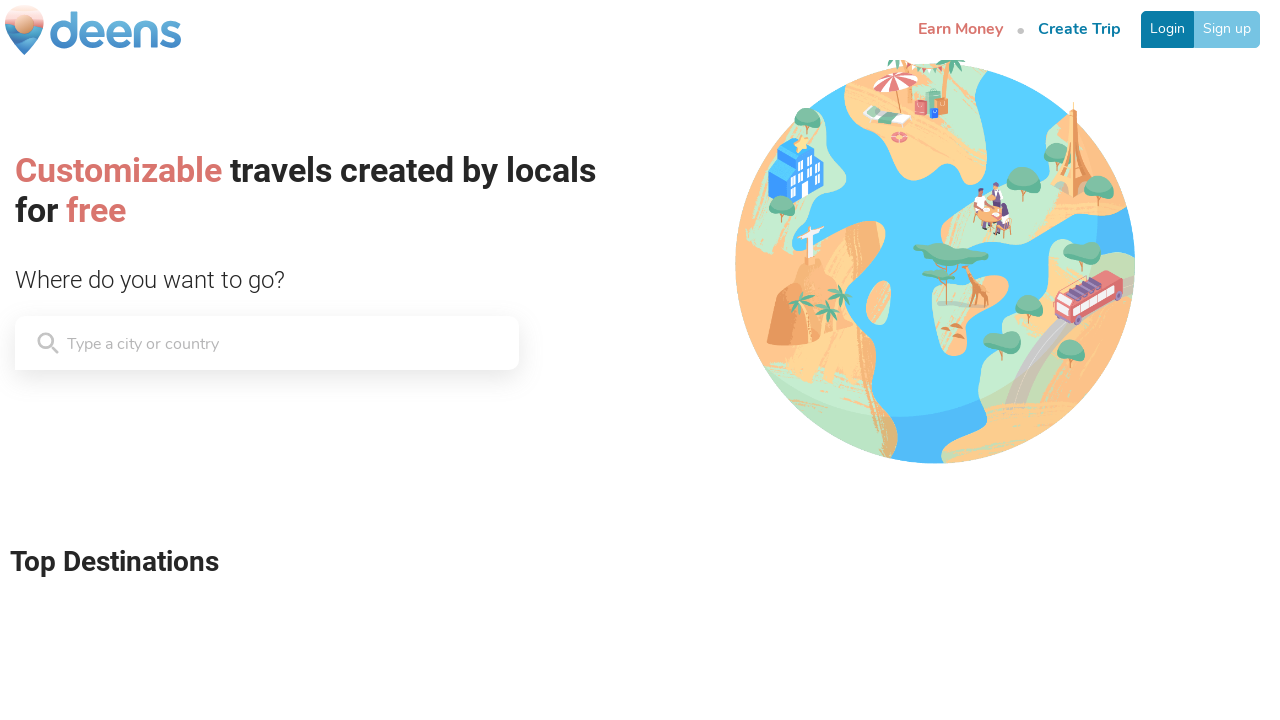